Tests explicit wait functionality by waiting for a price element to show "$100", then clicking a book button, reading a value, calculating a mathematical result, entering the answer, and clicking solve.

Starting URL: http://suninjuly.github.io/explicit_wait2.html

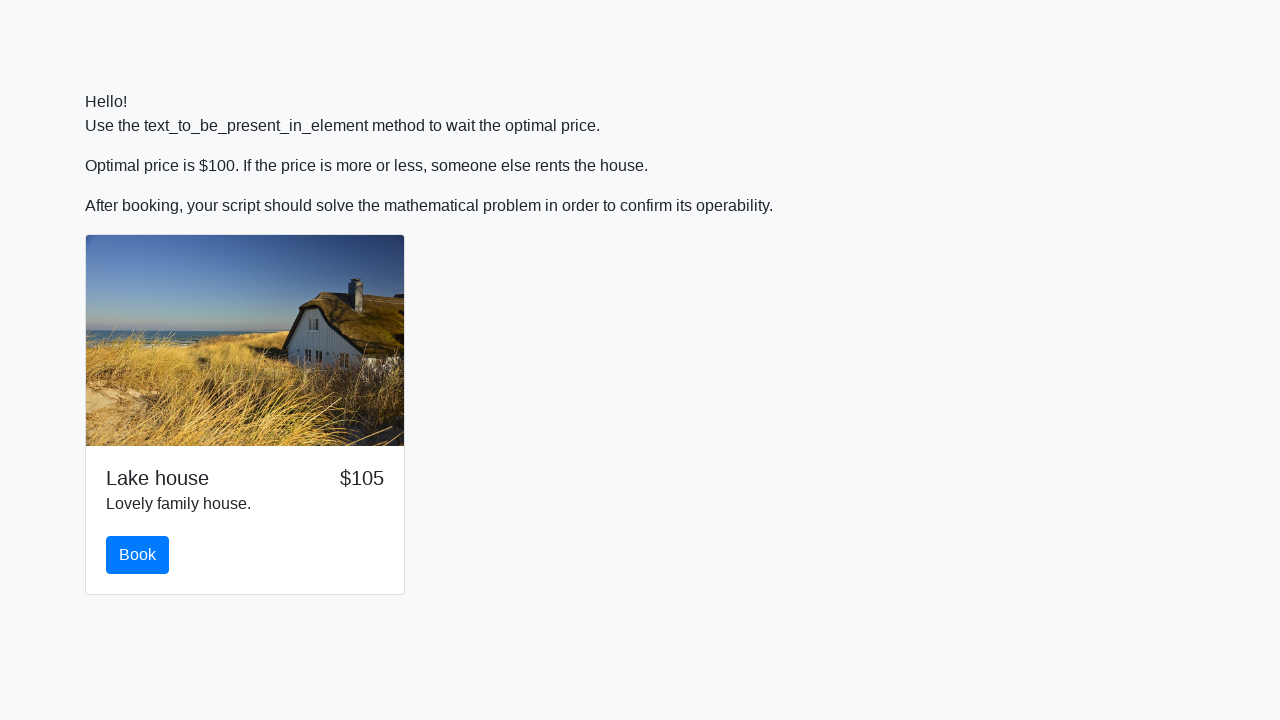

Waited for price element to display $100
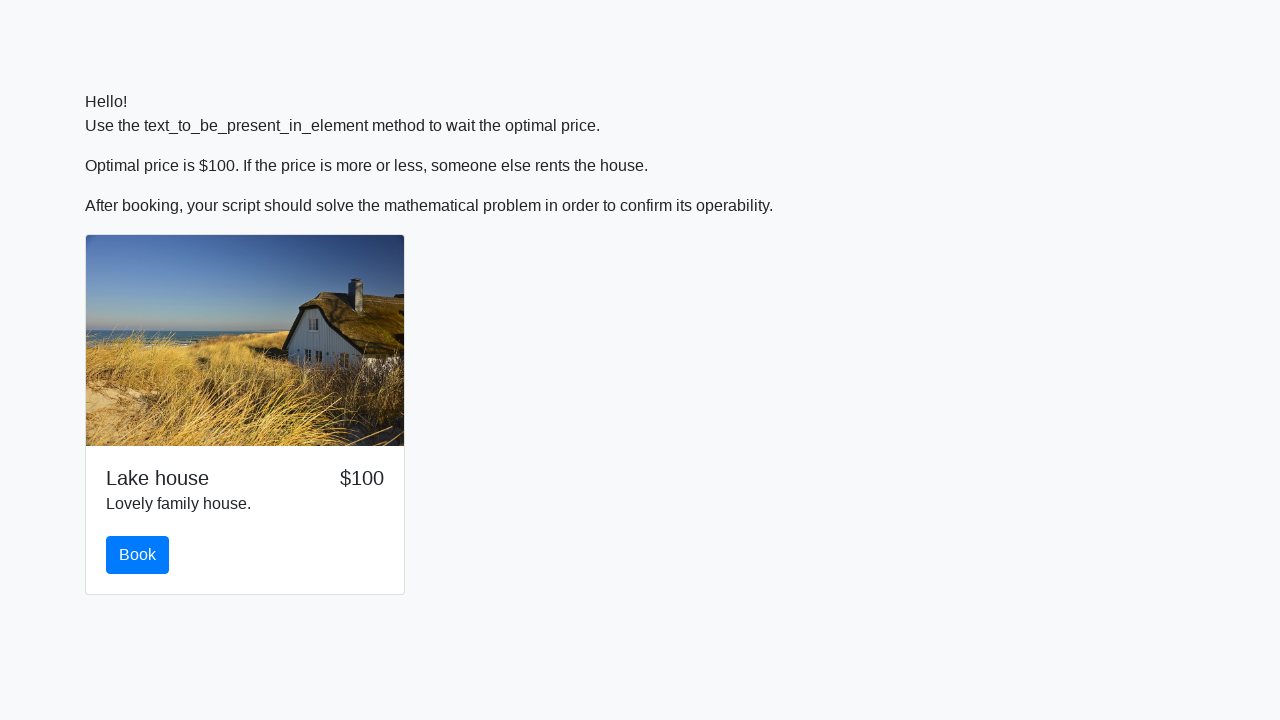

Clicked book button at (138, 555) on #book
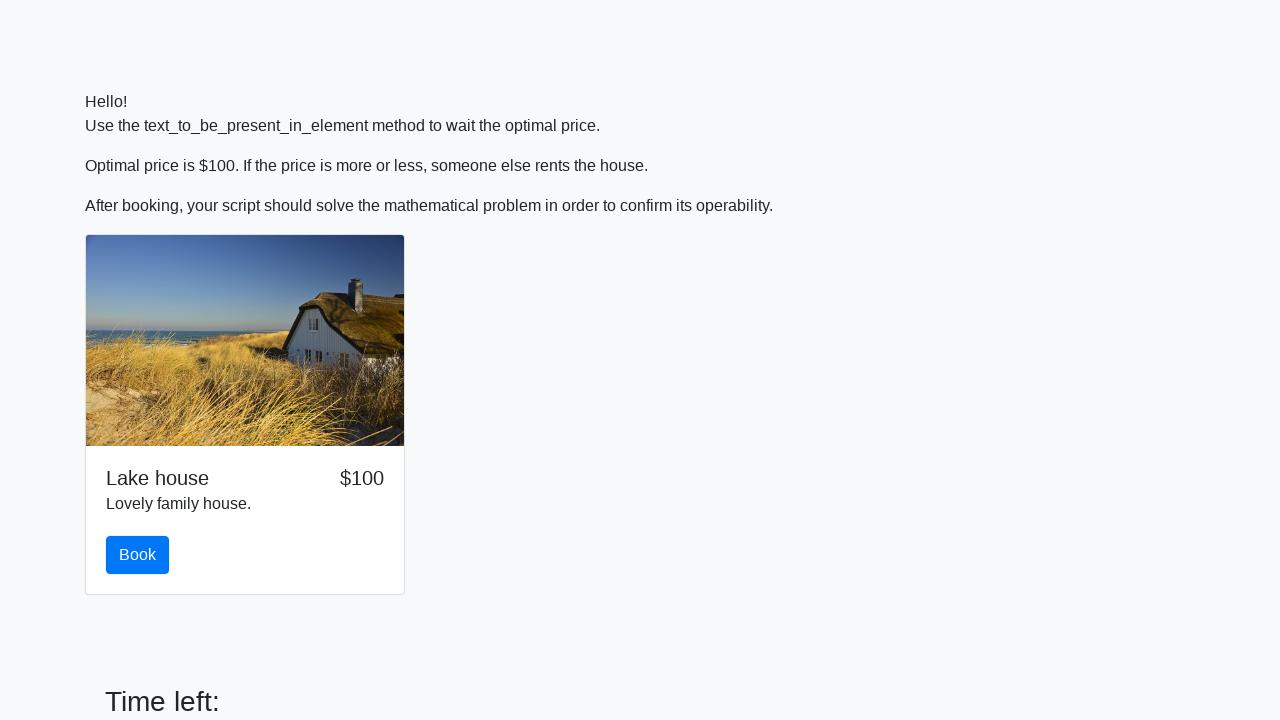

Read input value: 927
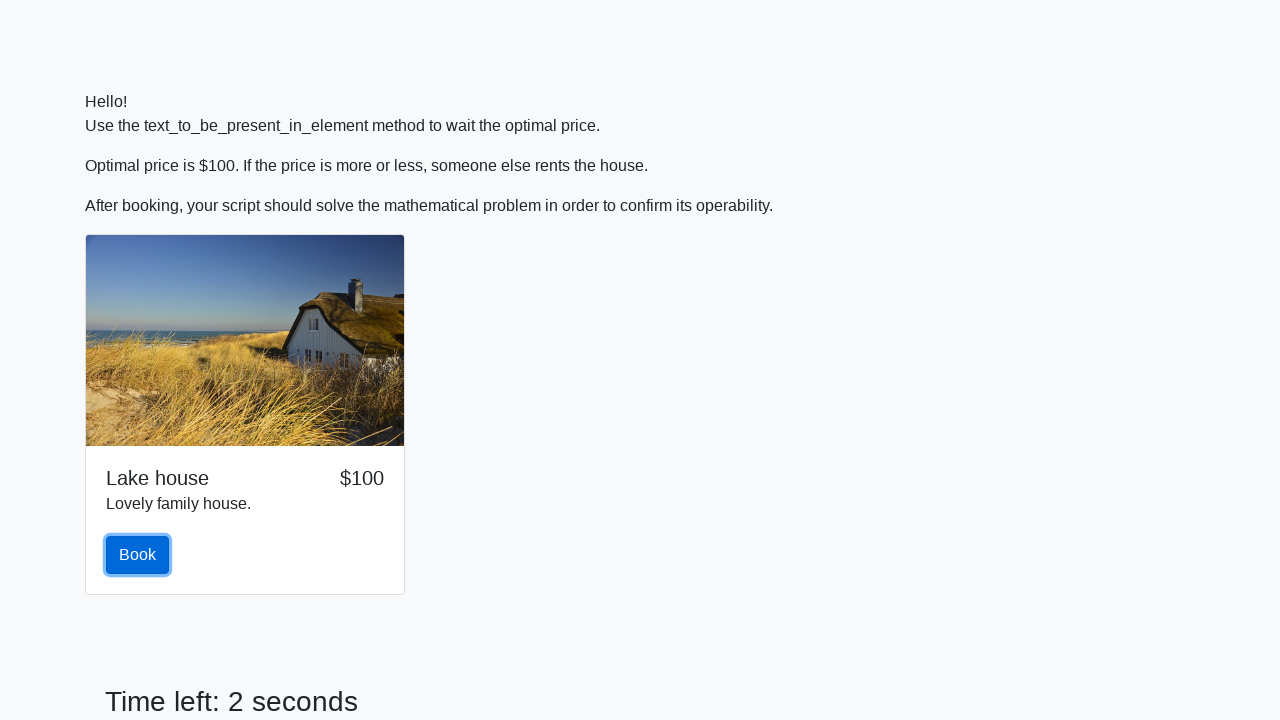

Parsed input value as integer: 927
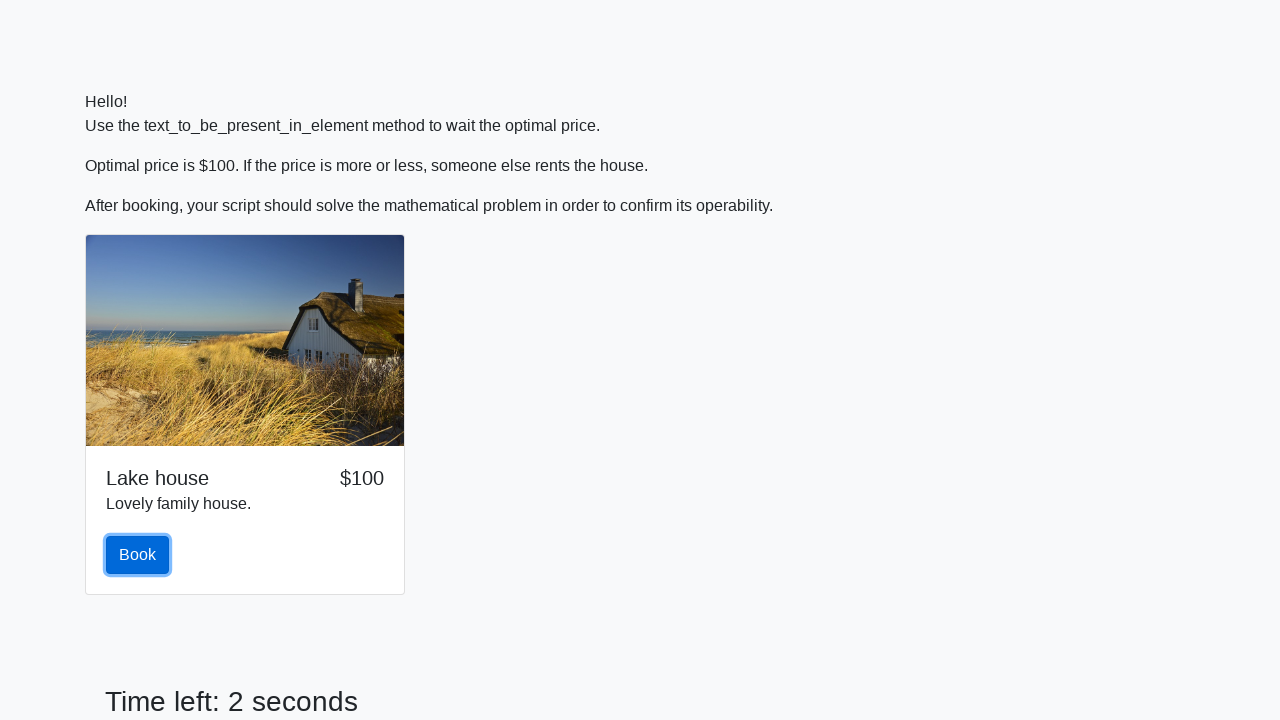

Calculated mathematical result: log(abs(12 * sin(927))) = 1.007112199157718
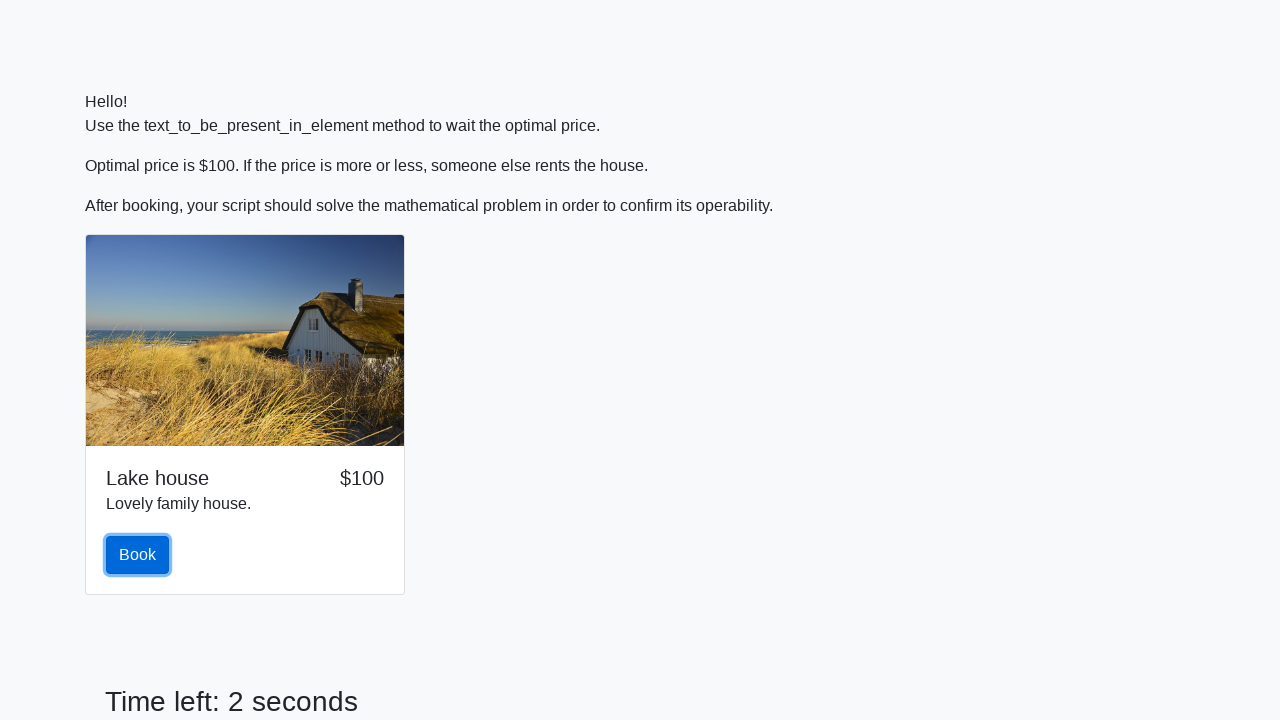

Entered calculated answer into answer field: 1.007112199157718 on #answer
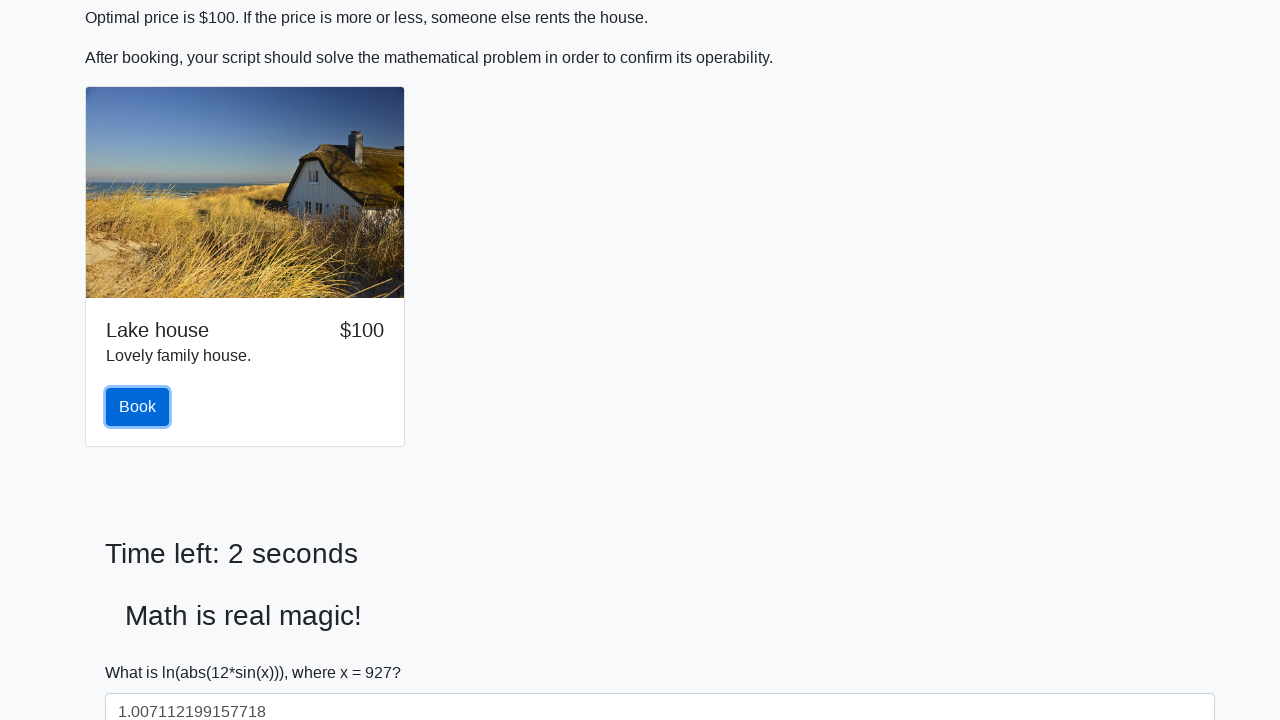

Clicked solve button to submit answer at (143, 651) on #solve
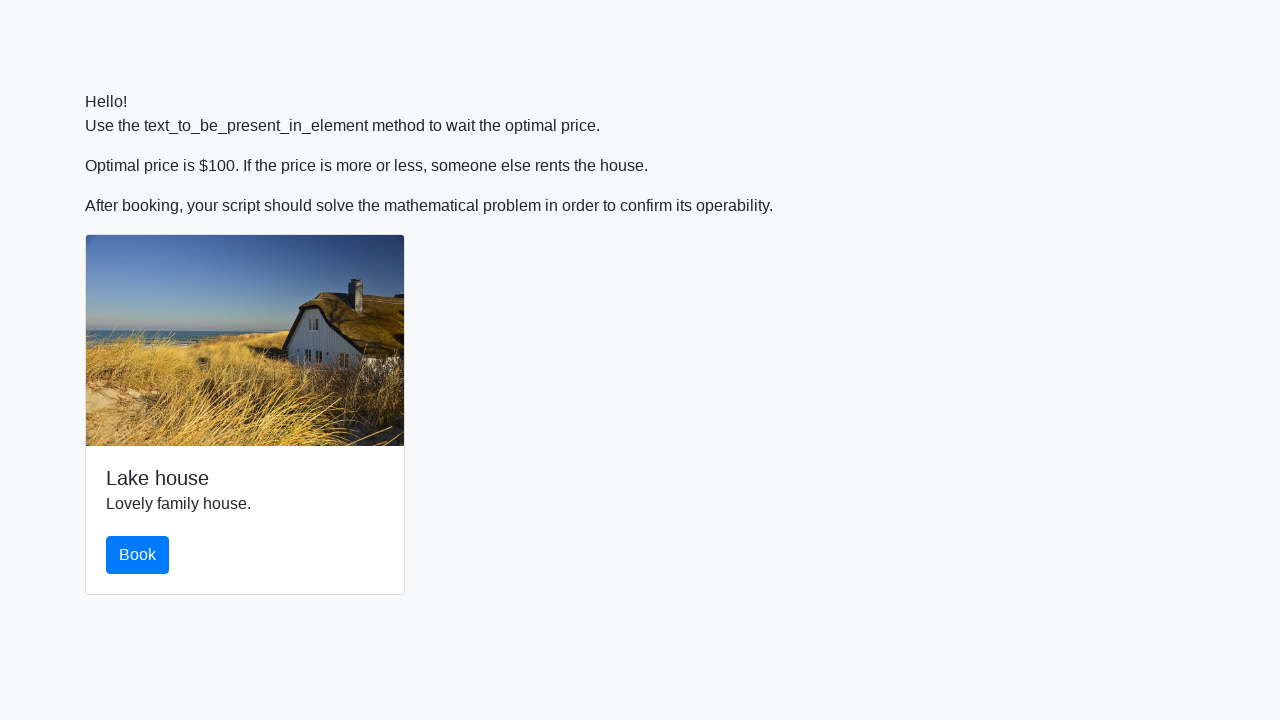

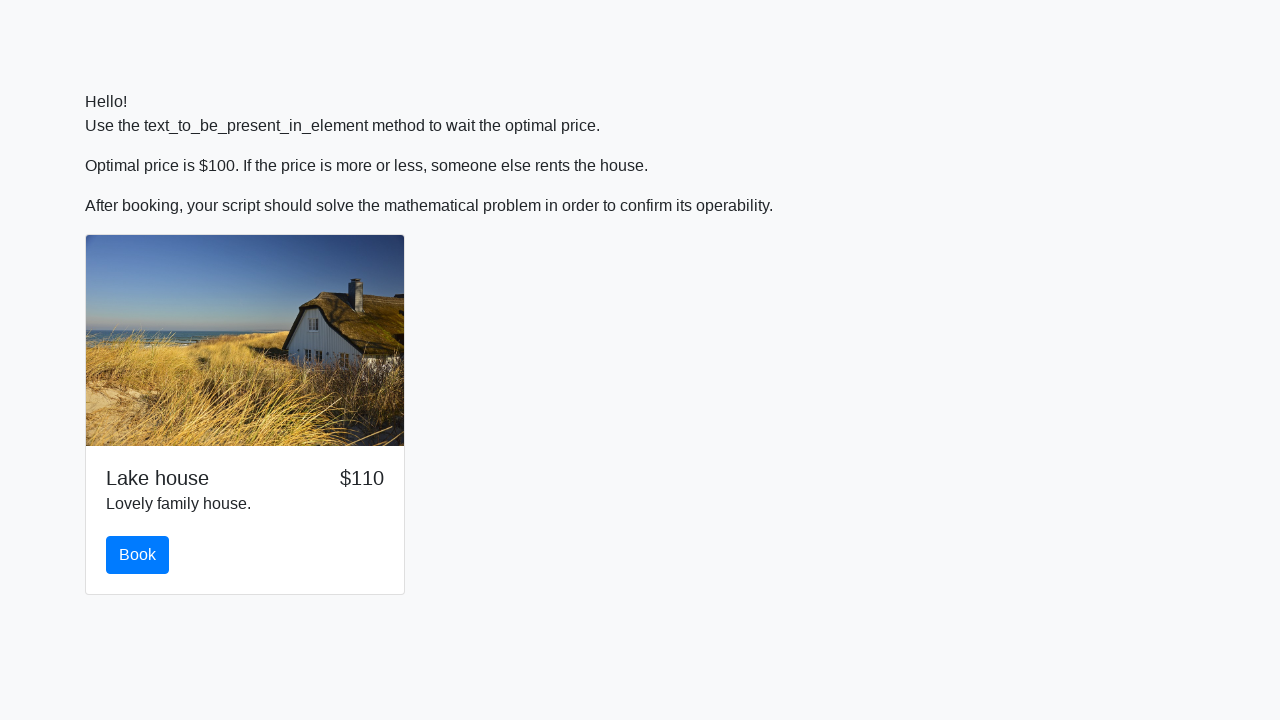